Tests tooltip functionality on jQuery UI demo page by switching to iframe and interacting with an input field that has a tooltip

Starting URL: https://jqueryui.com/tooltip/

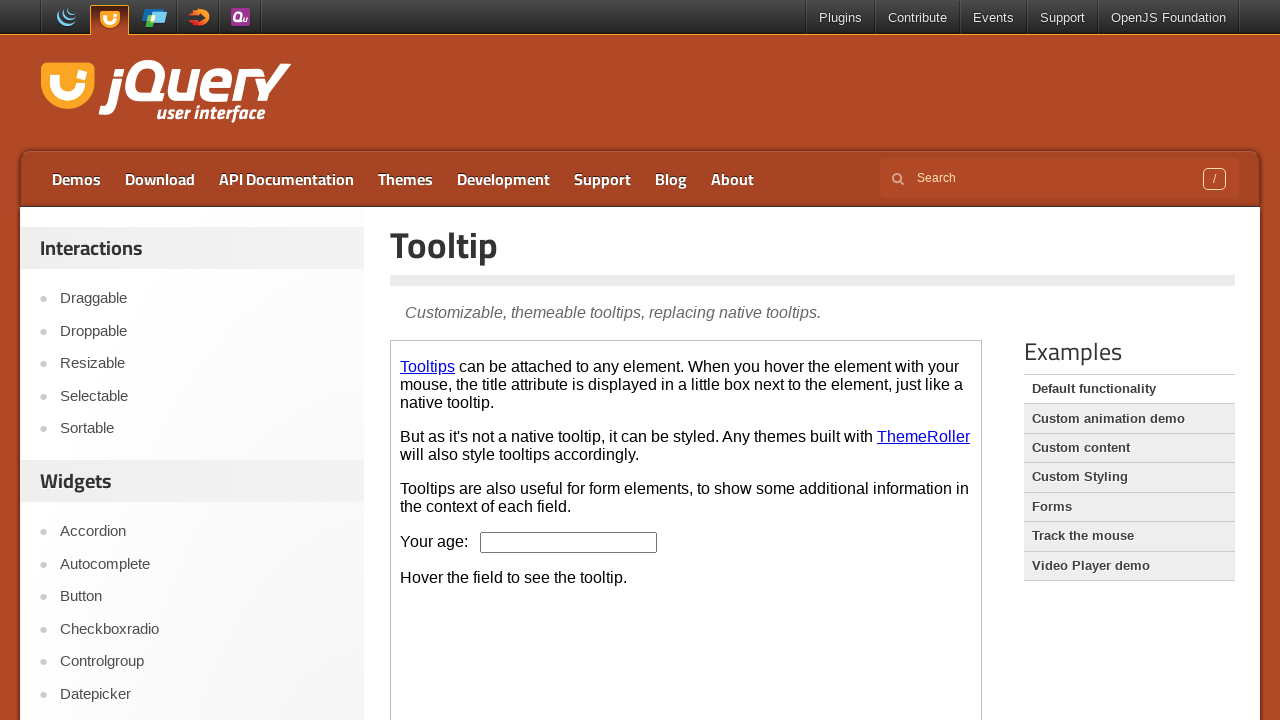

Located and switched to iframe containing tooltip demo
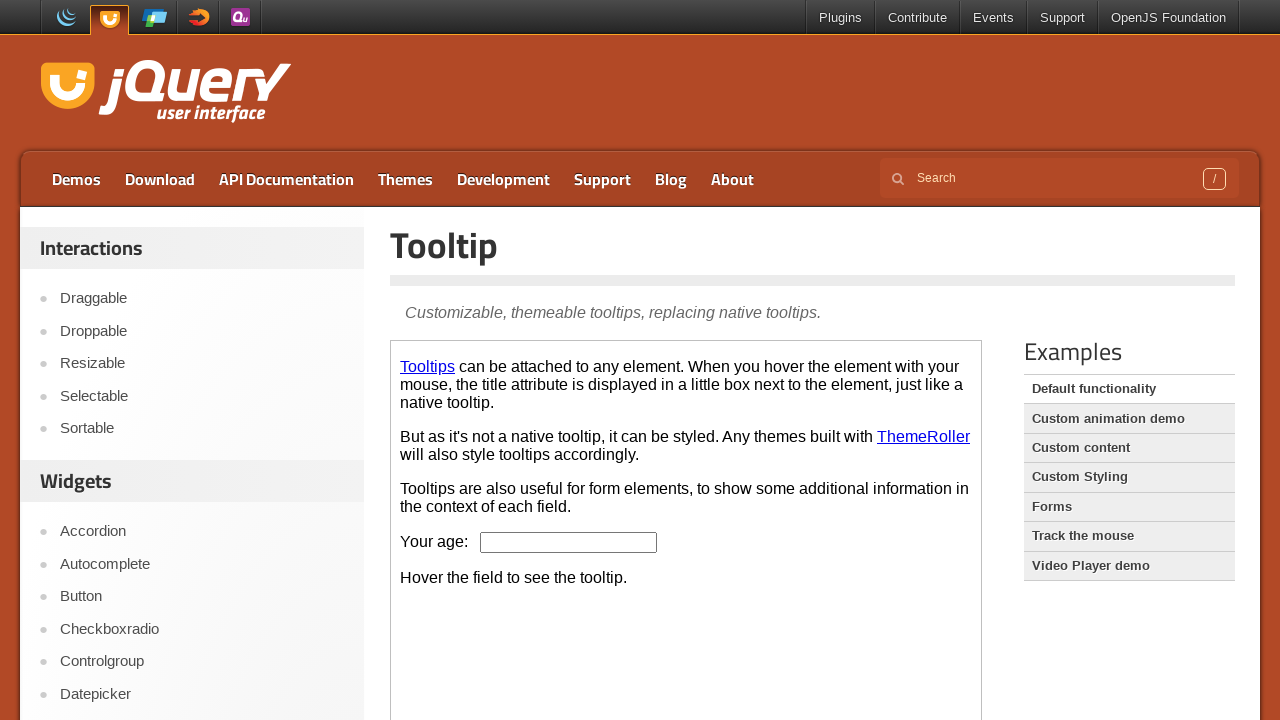

Located the age input field (#age) in iframe
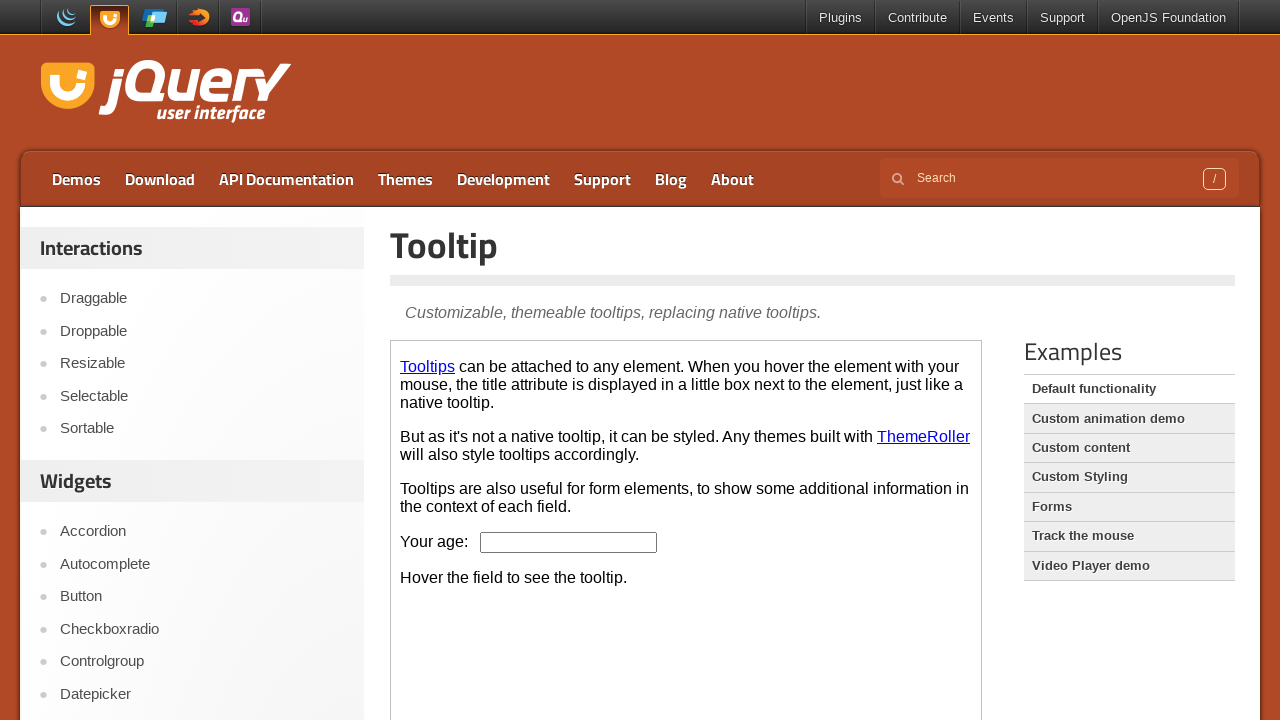

Hovered over age input field to trigger tooltip at (569, 542) on iframe >> nth=0 >> internal:control=enter-frame >> #age
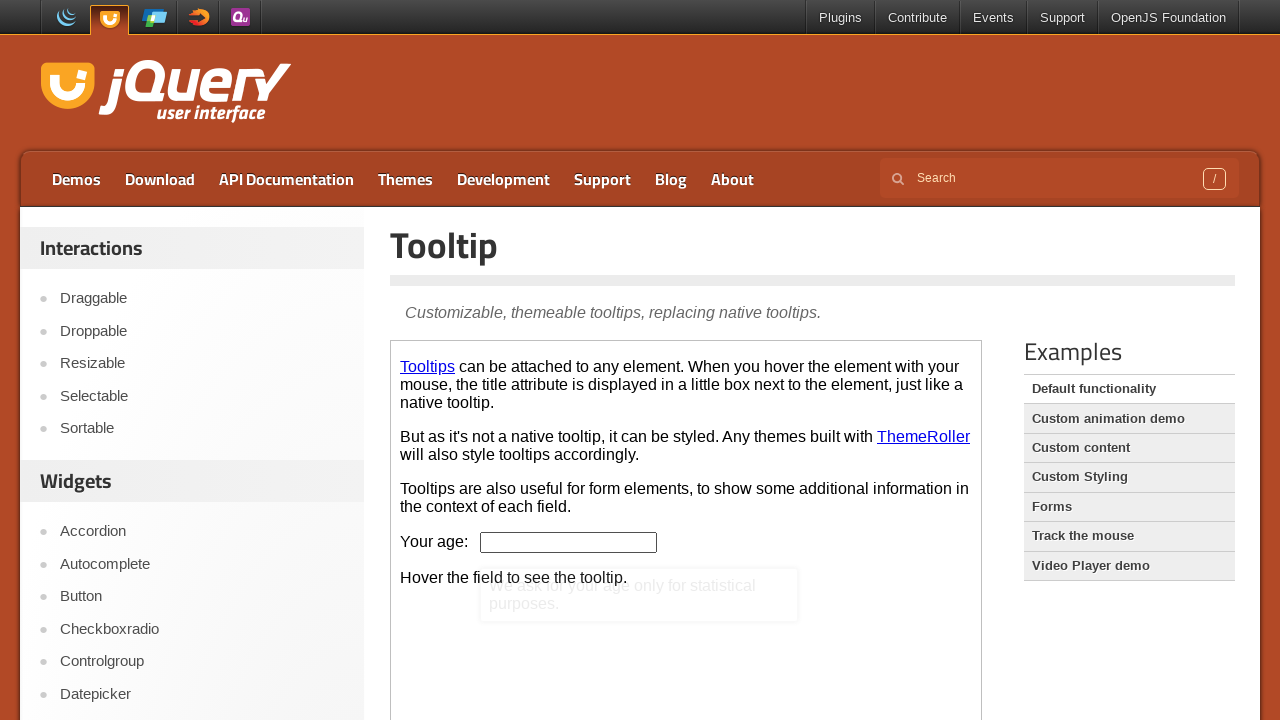

Retrieved tooltip text from title attribute: ''
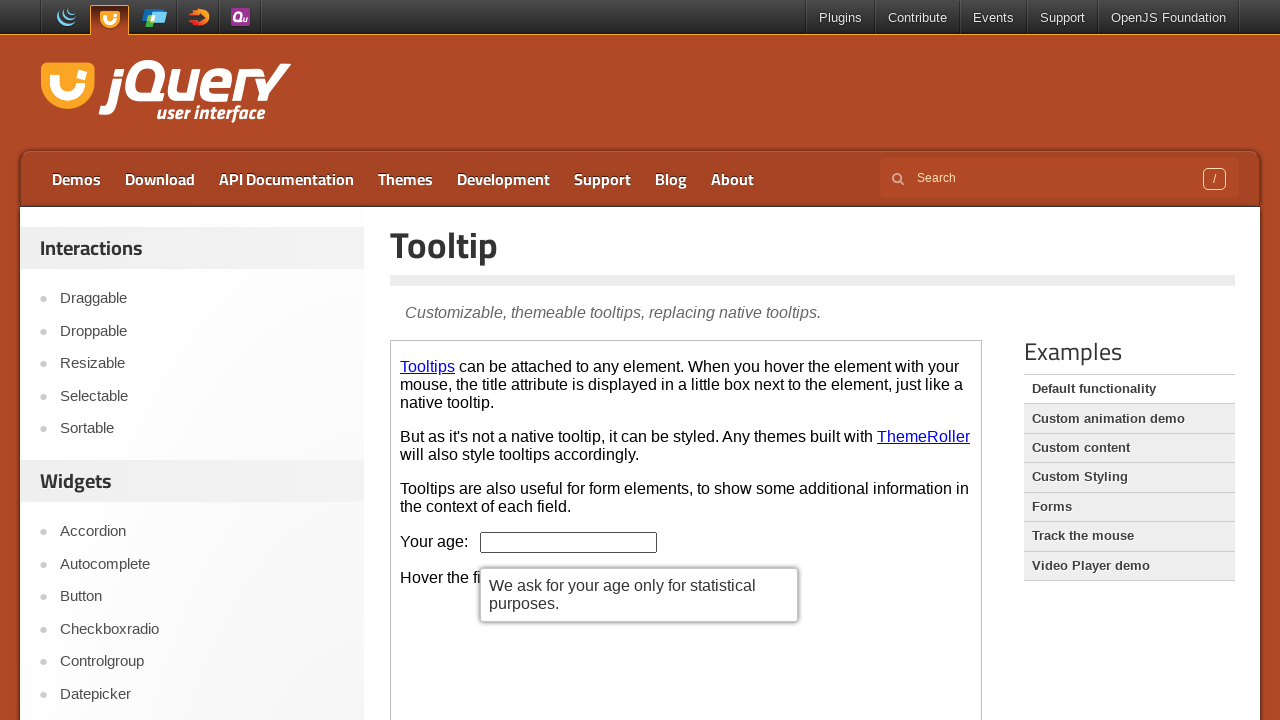

Verified that tooltip attribute exists and is not None
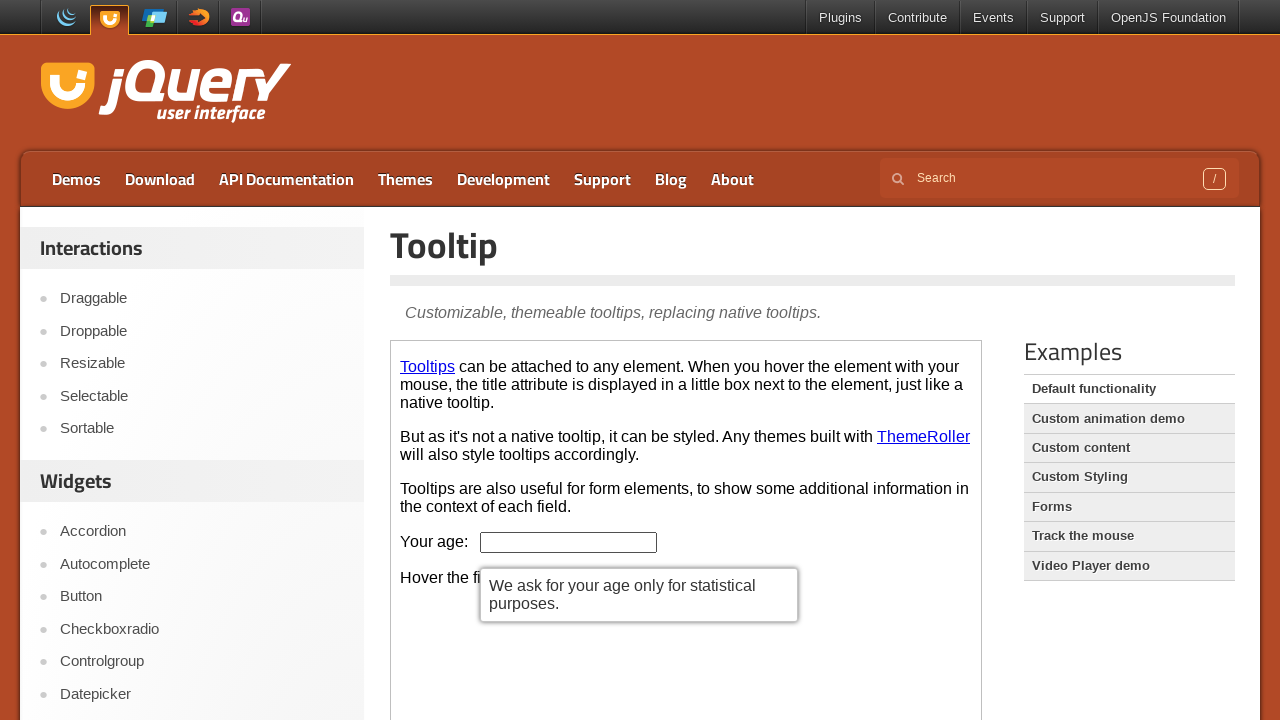

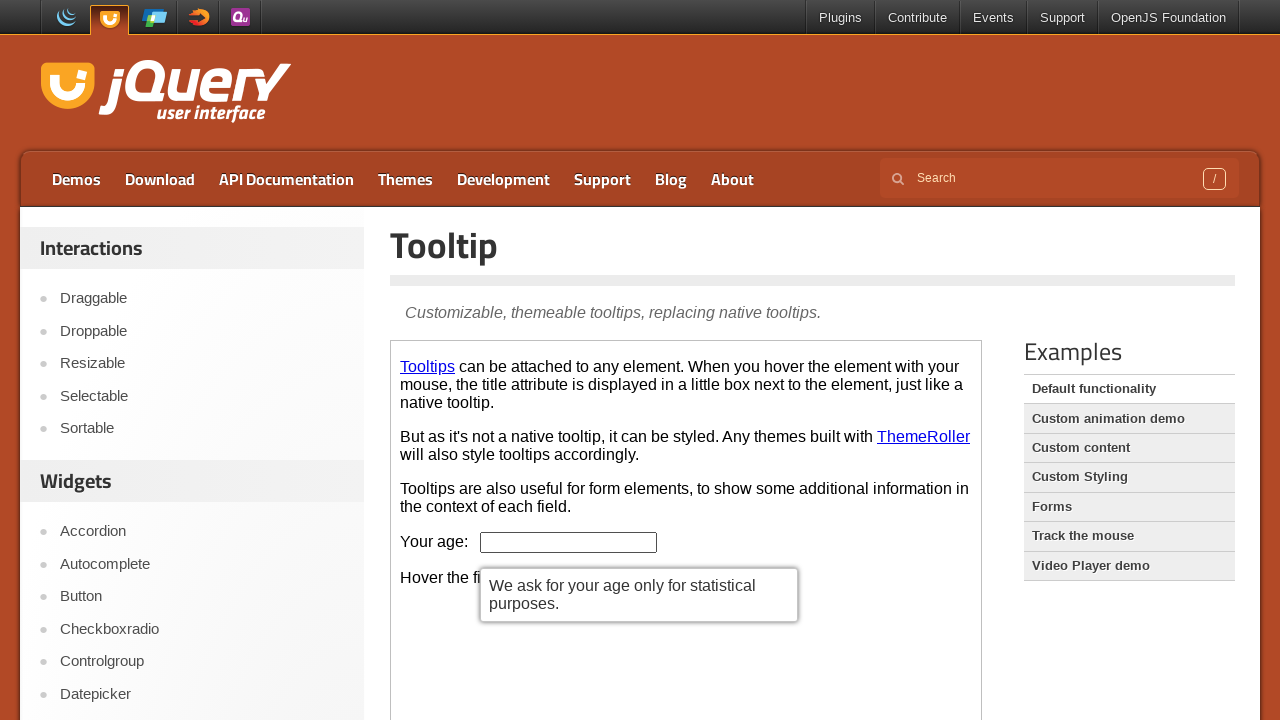